Tests iframe interaction by switching to a demo iframe and typing in an autocomplete input field

Starting URL: http://jqueryui.com/autocomplete

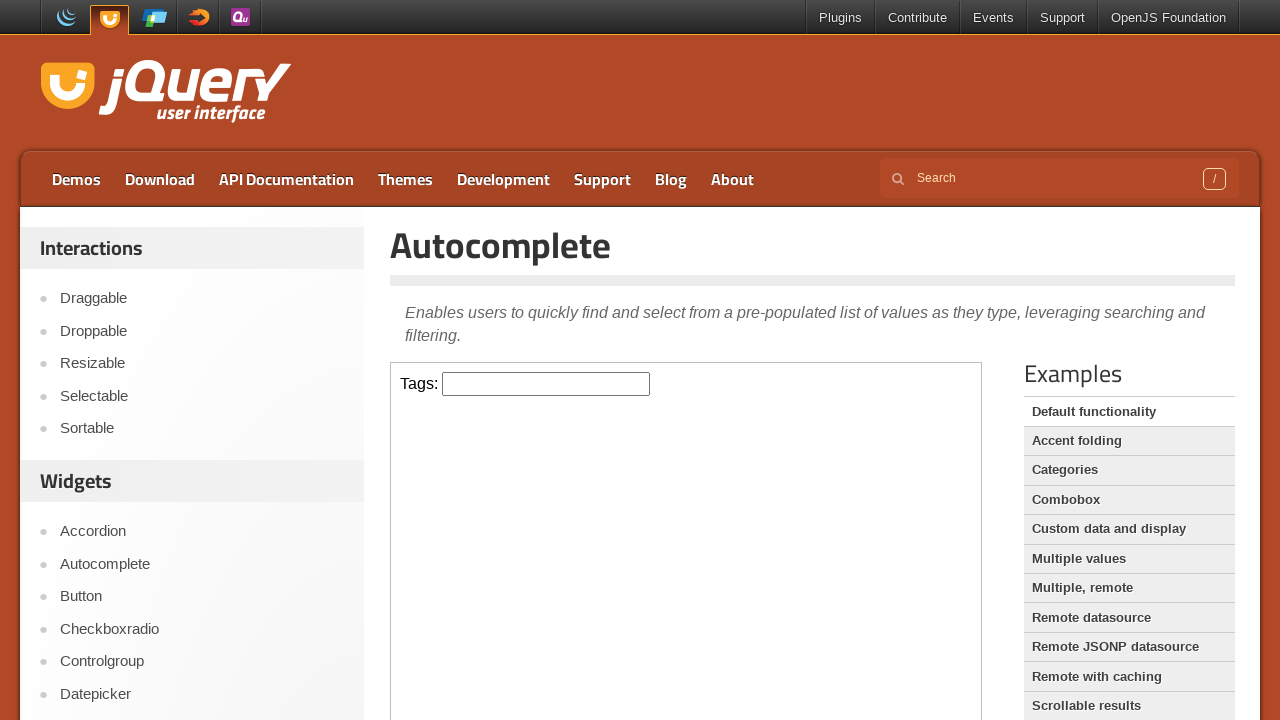

Located demo iframe
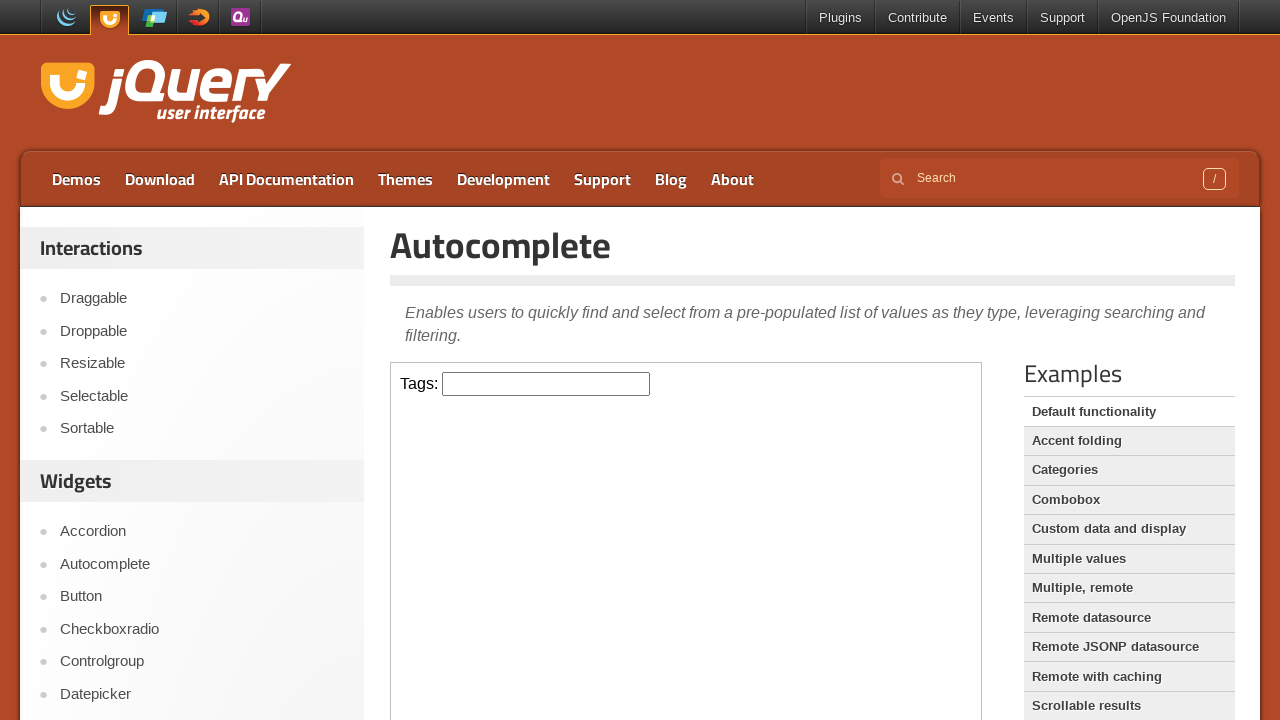

Filled autocomplete input field with 'Python' on iframe.demo-frame >> internal:control=enter-frame >> #tags
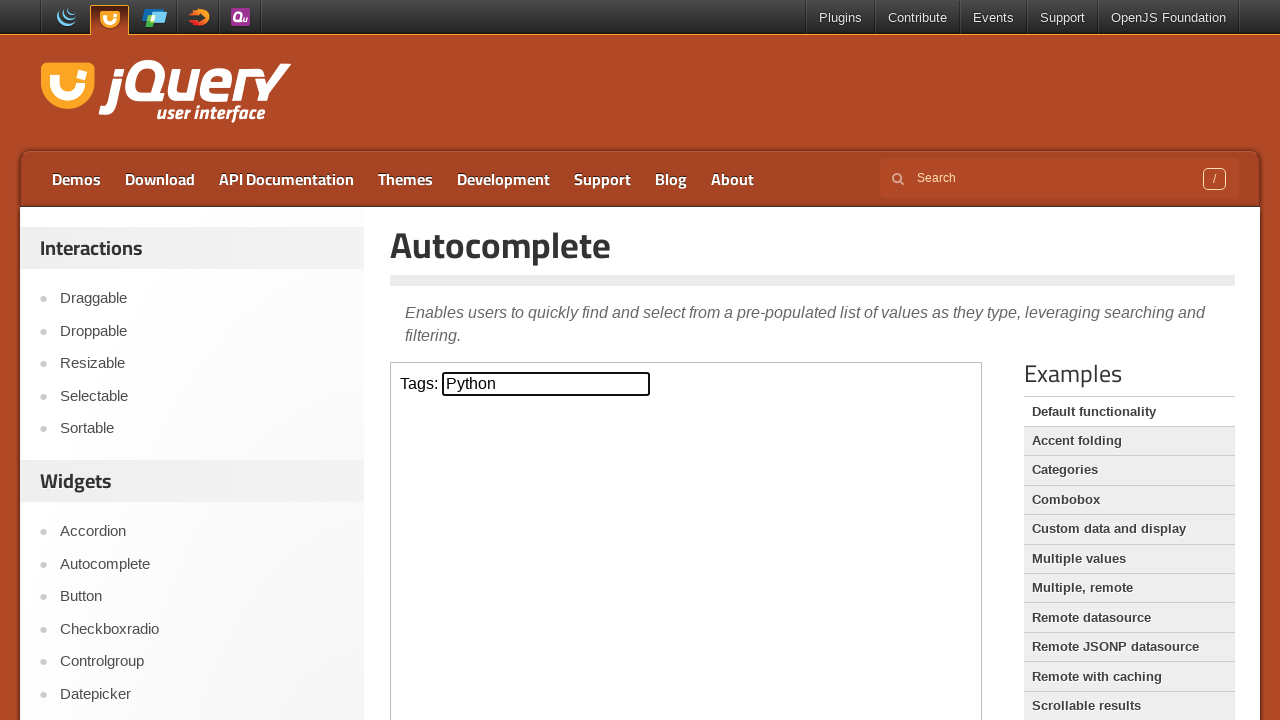

Pressed Enter to submit autocomplete input on iframe.demo-frame >> internal:control=enter-frame >> #tags
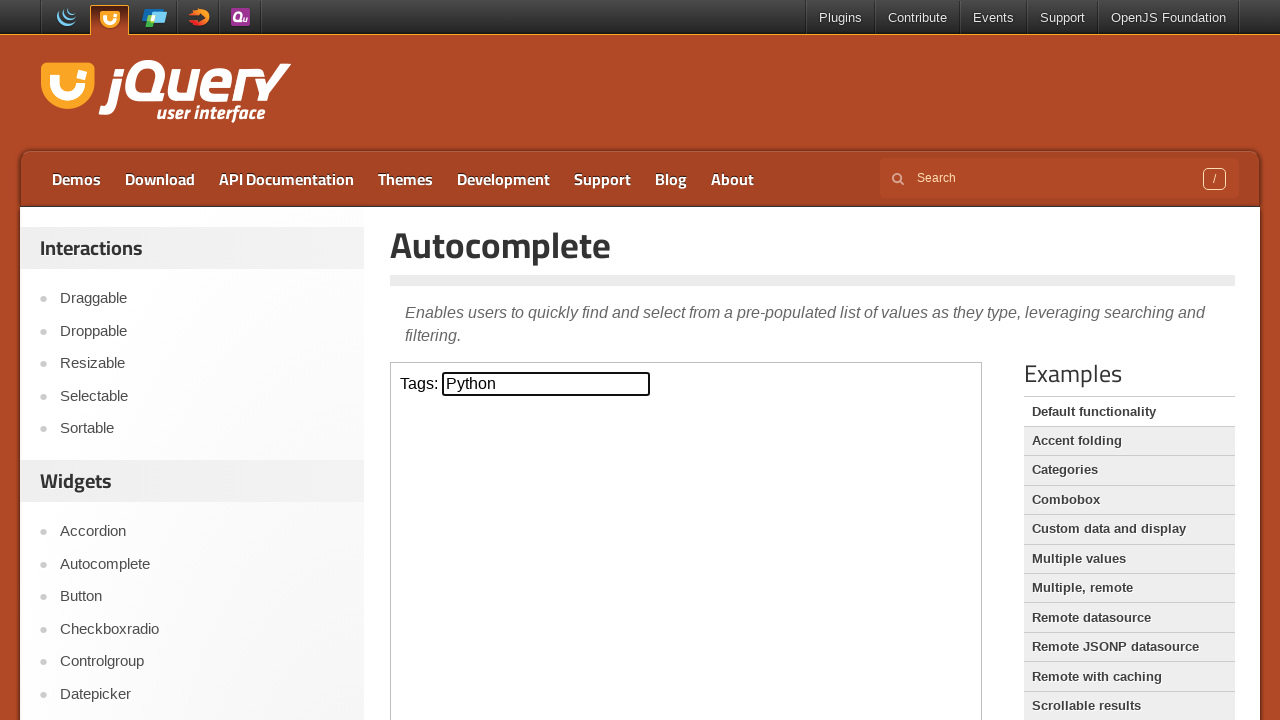

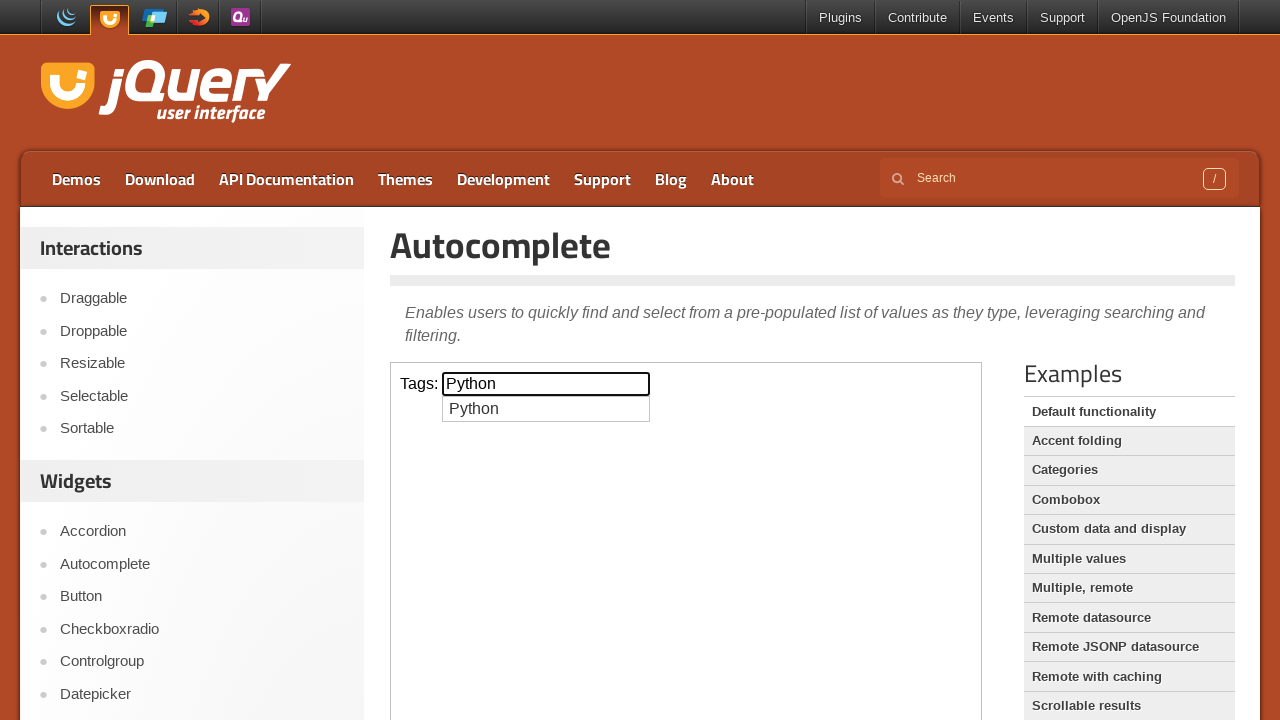